Tests basic browser window manipulation by navigating to Educastic website, maximizing the window, toggling fullscreen mode, pressing escape to exit fullscreen, and resizing the window to specific dimensions

Starting URL: https://www.educastic.com/

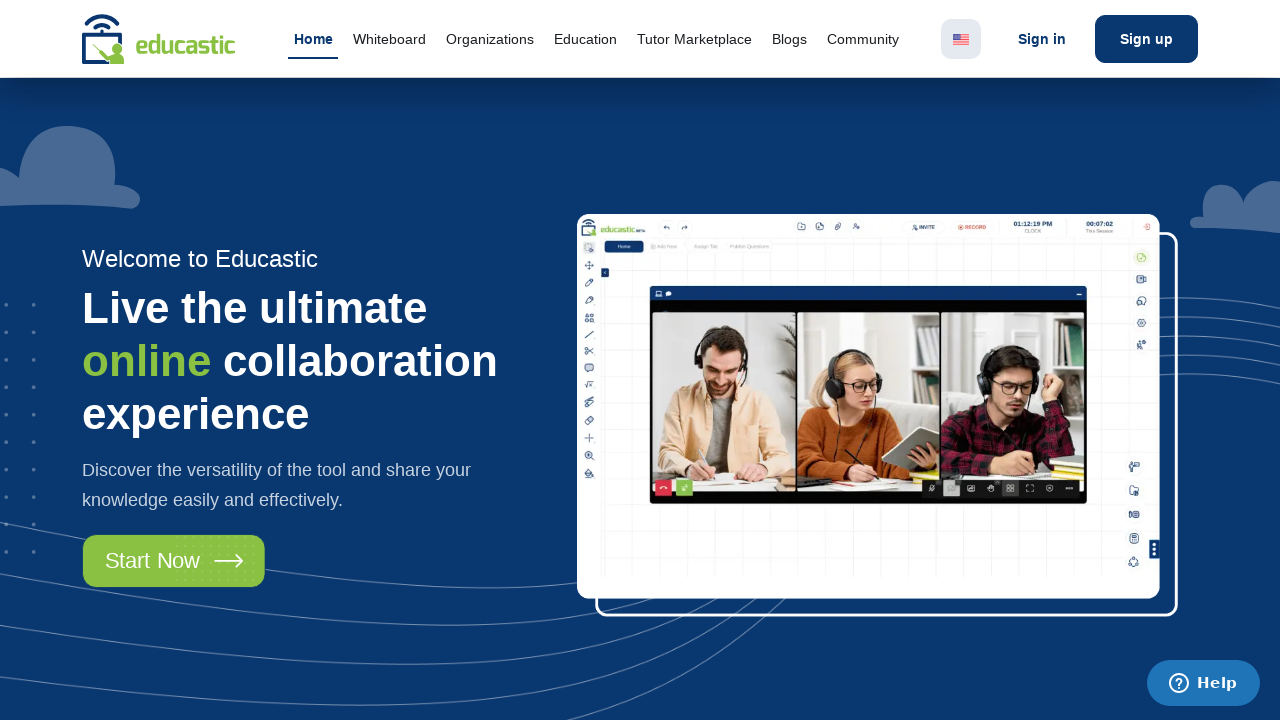

Navigated to Educastic website
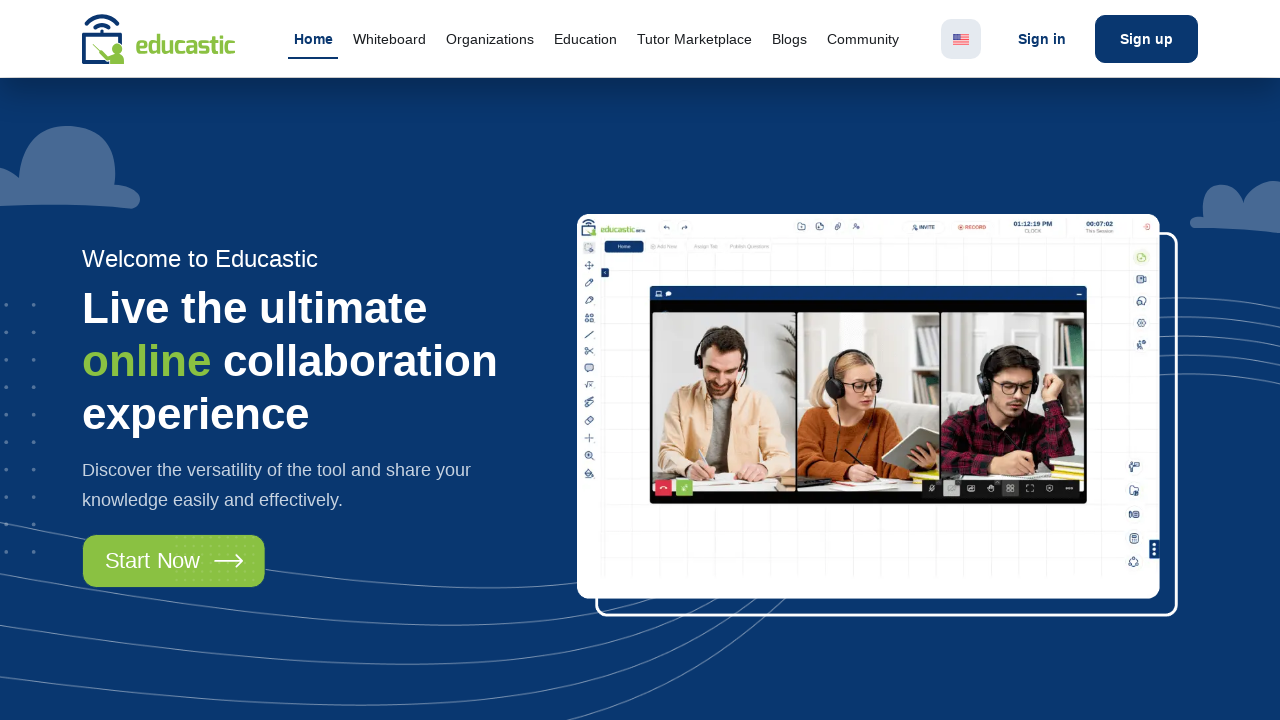

Maximized browser window to 1920x1080
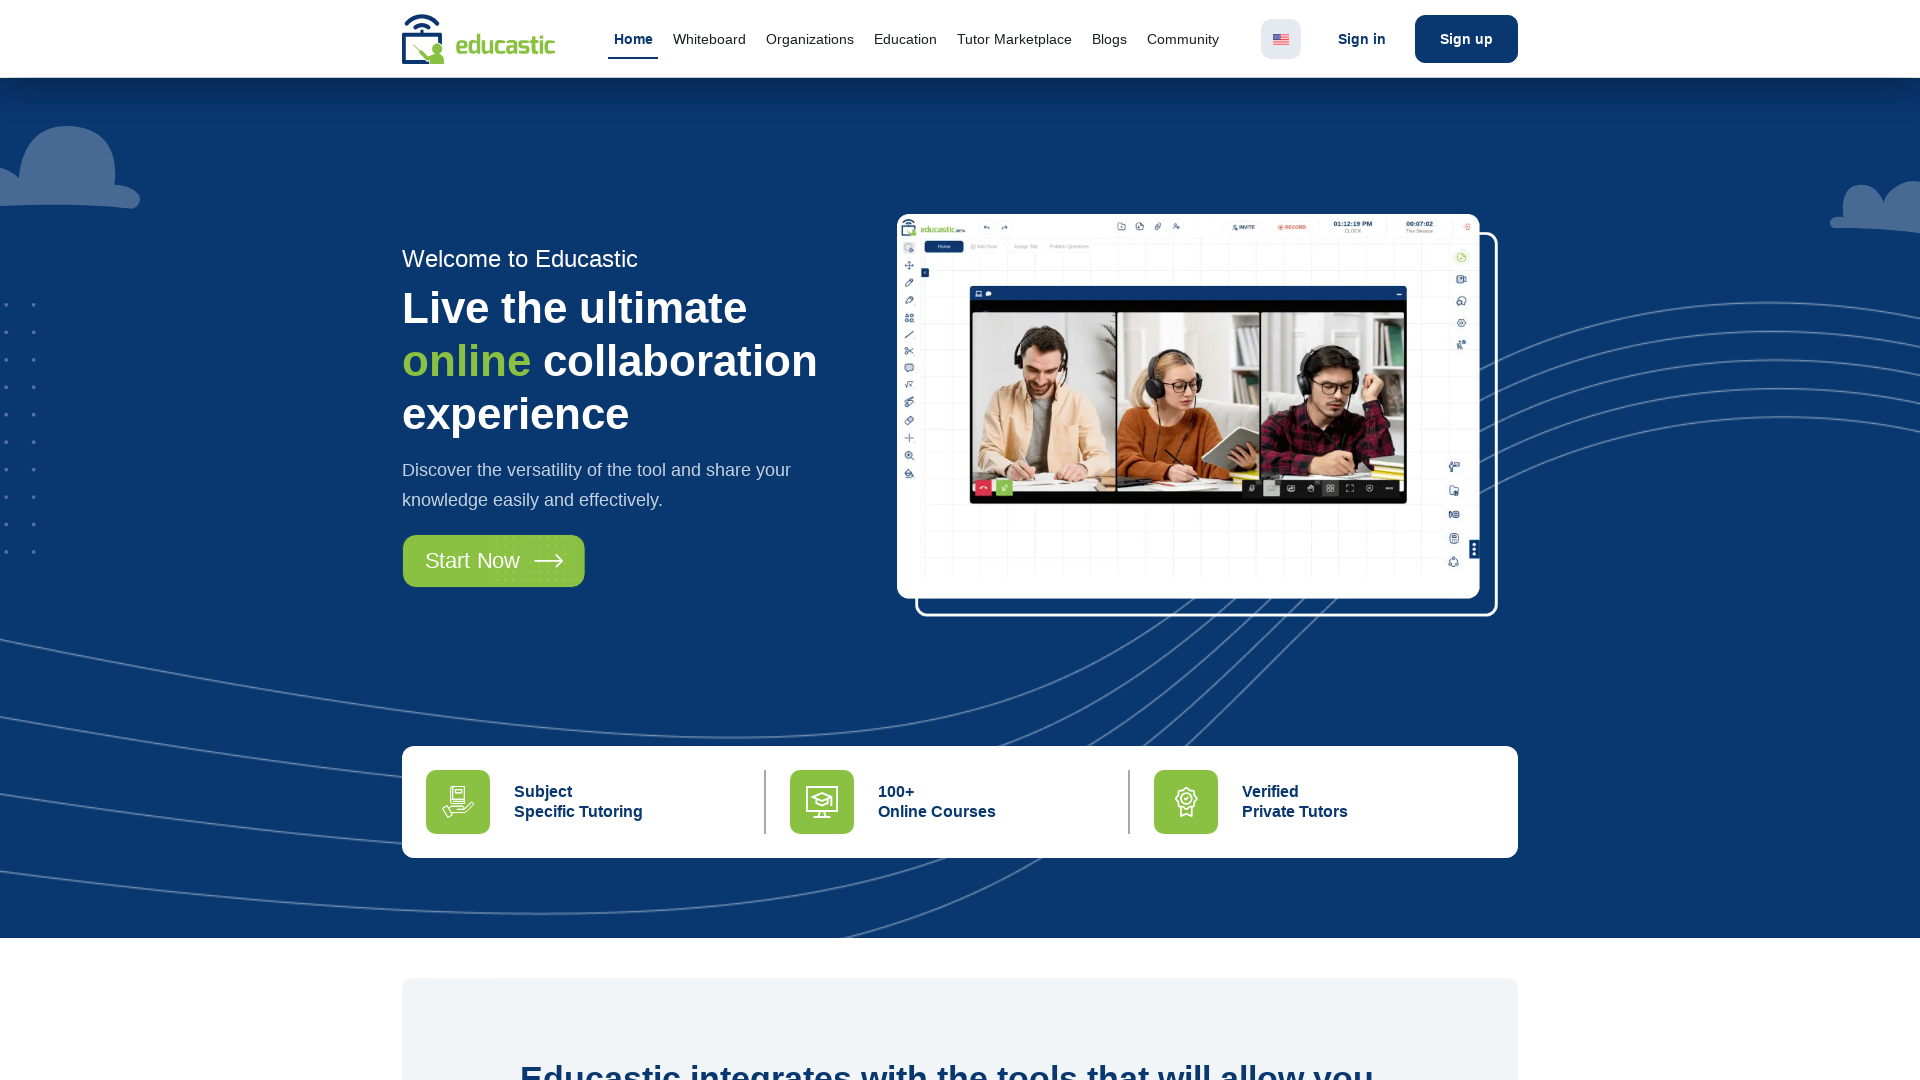

Page loaded - DOM content ready
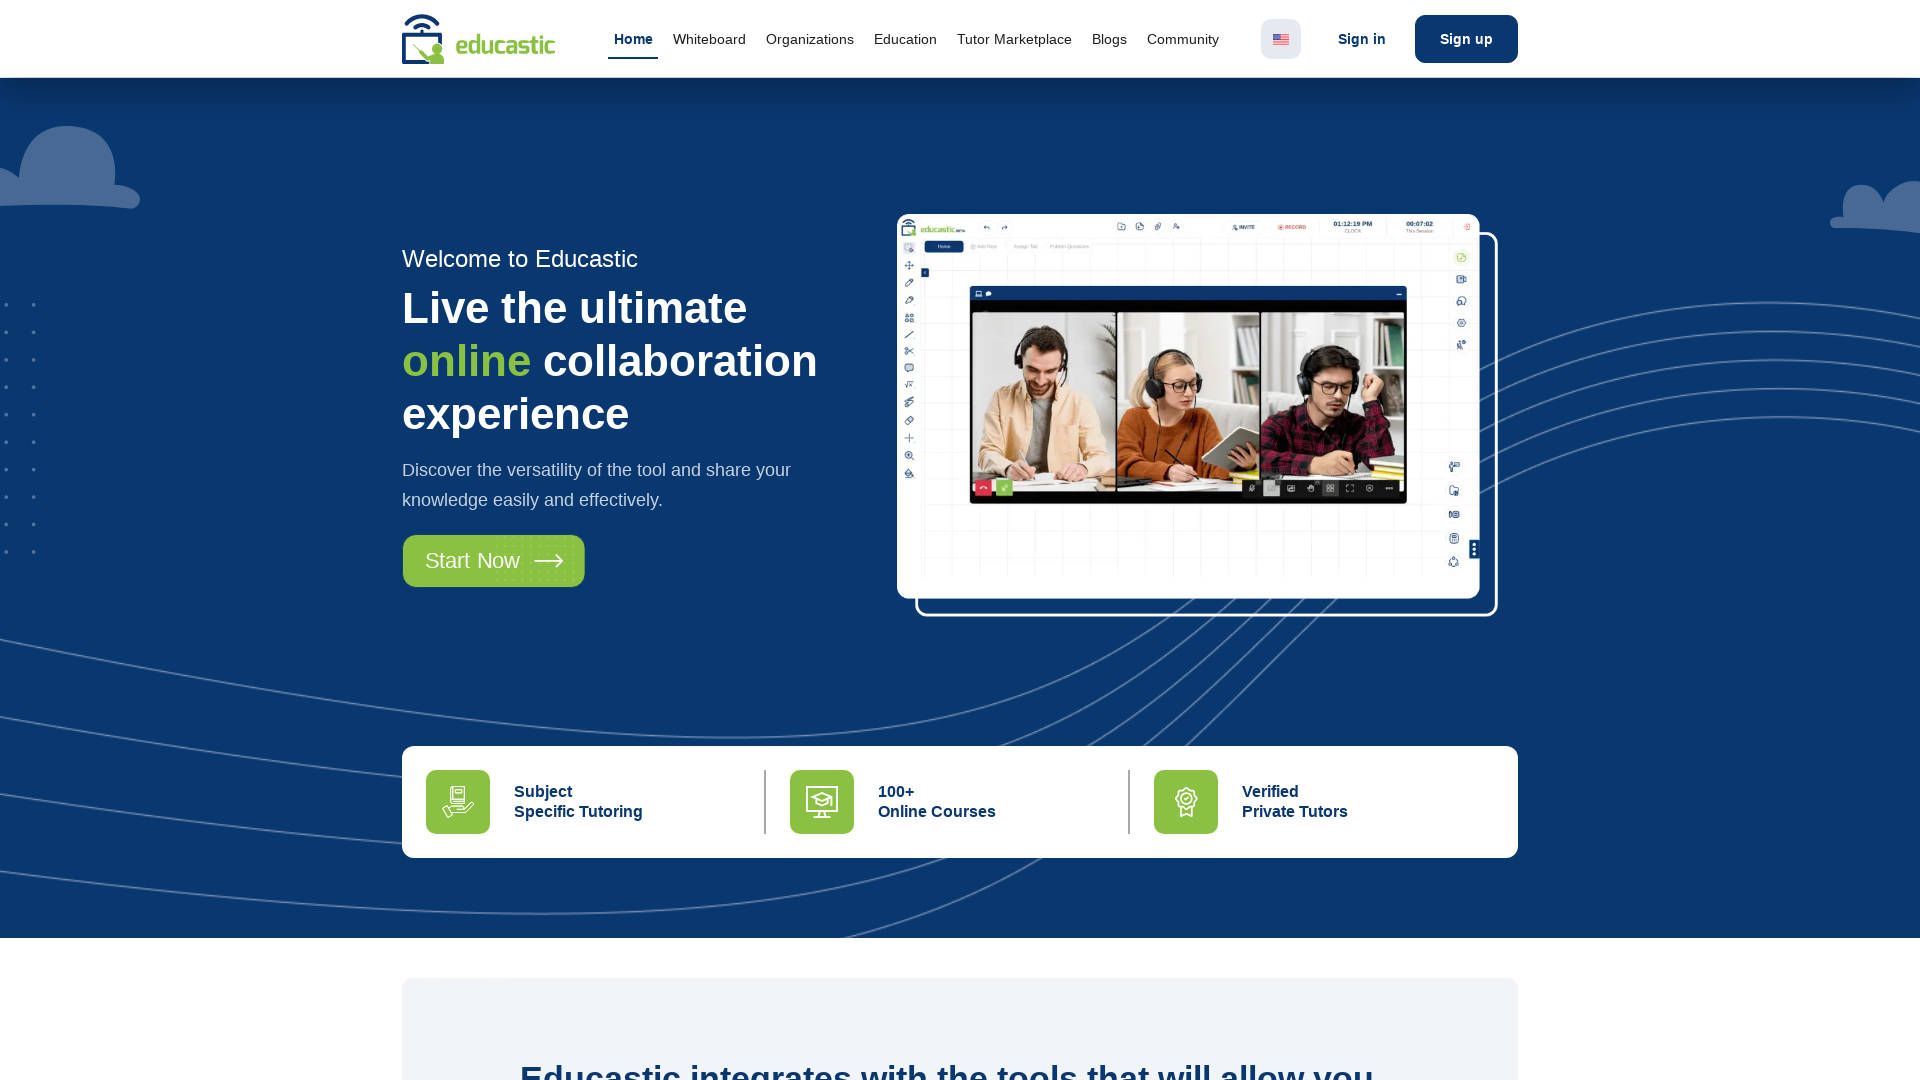

Pressed Escape key to exit fullscreen mode
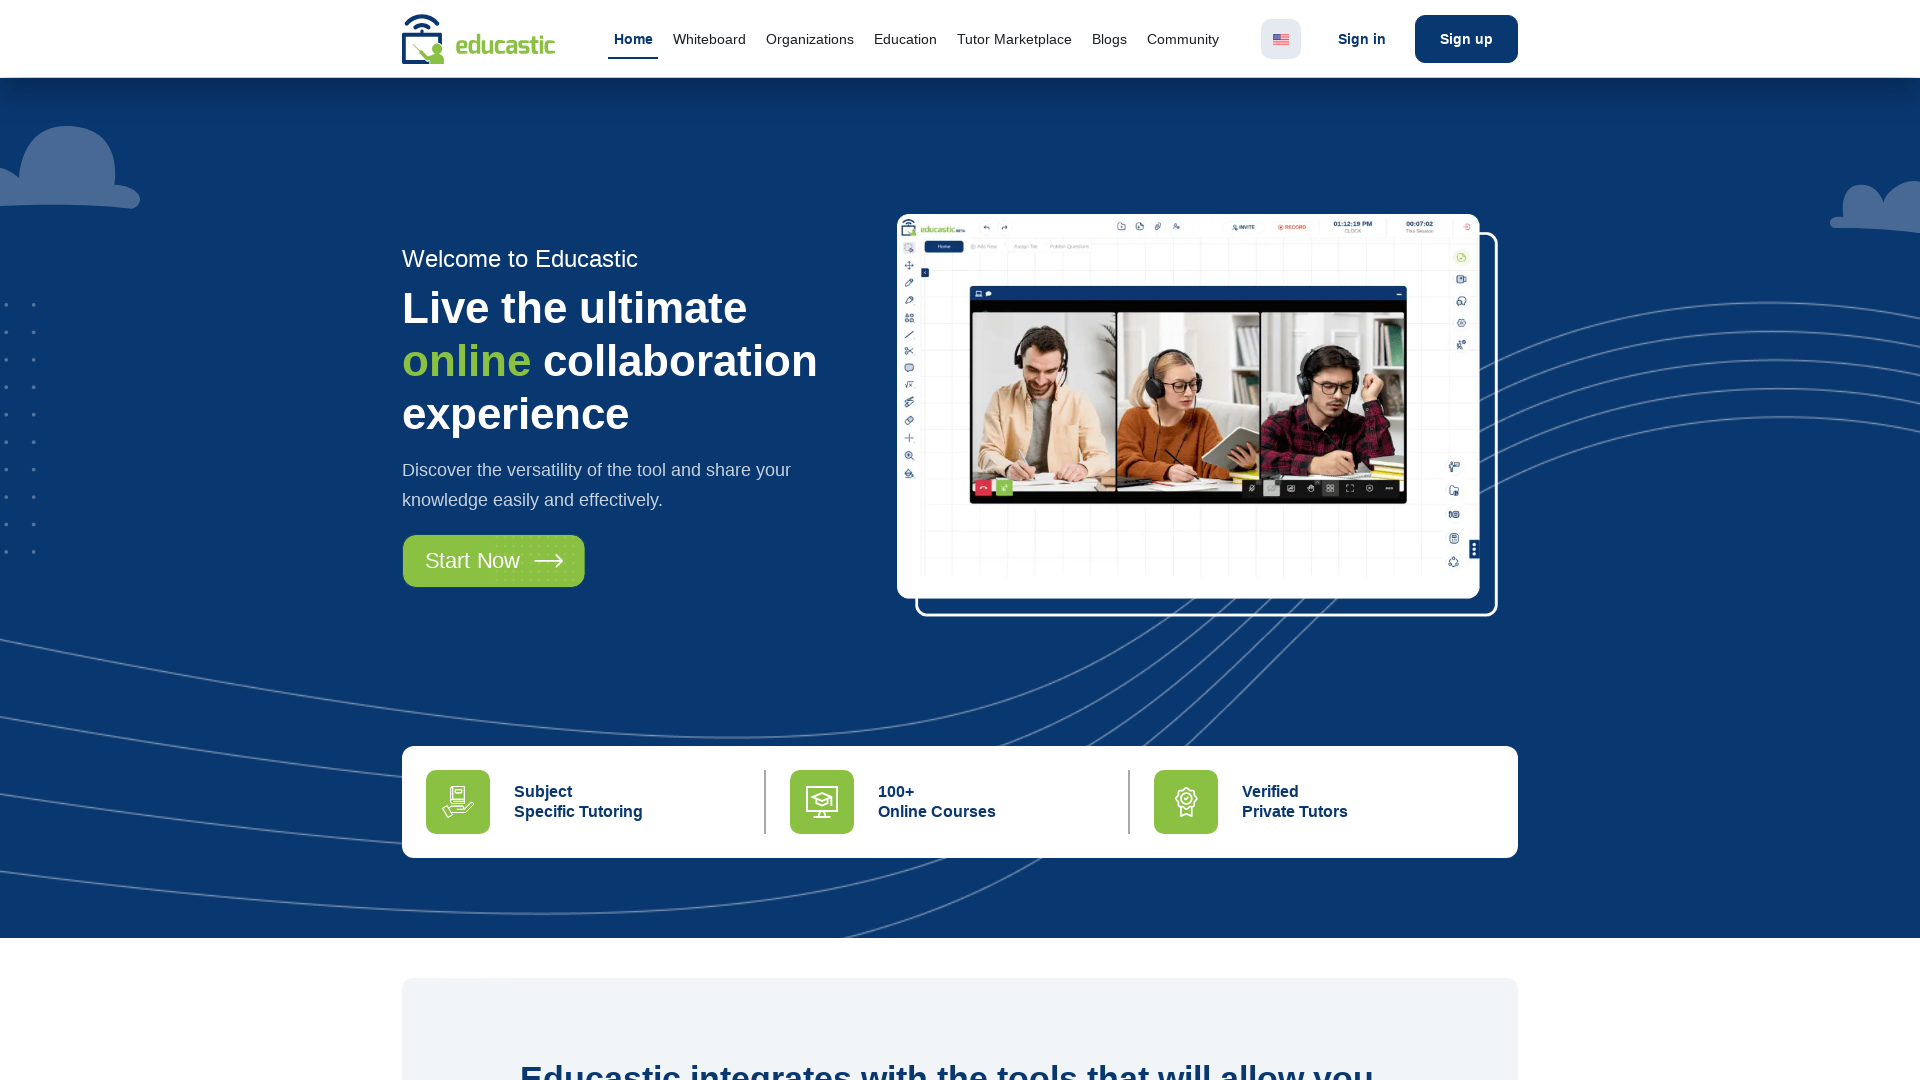

Resized browser window to 400x800
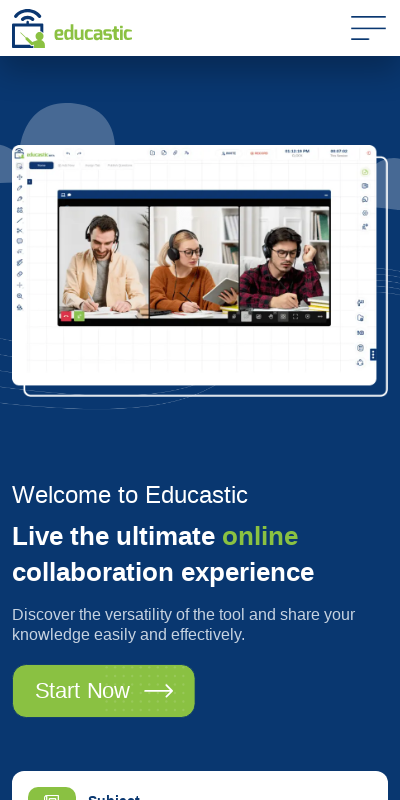

Verified page loaded - body element present
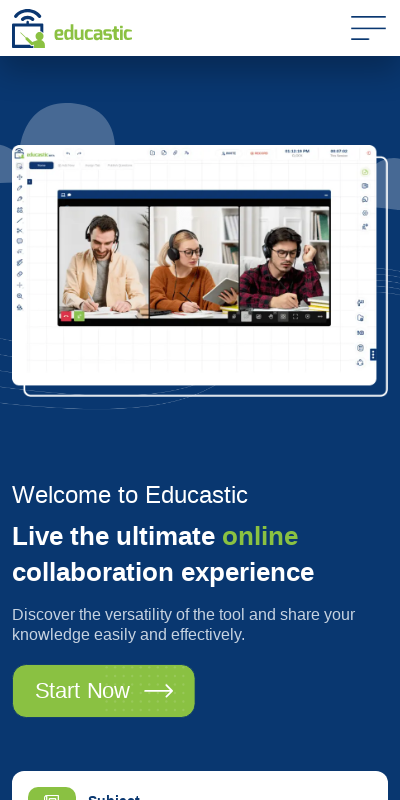

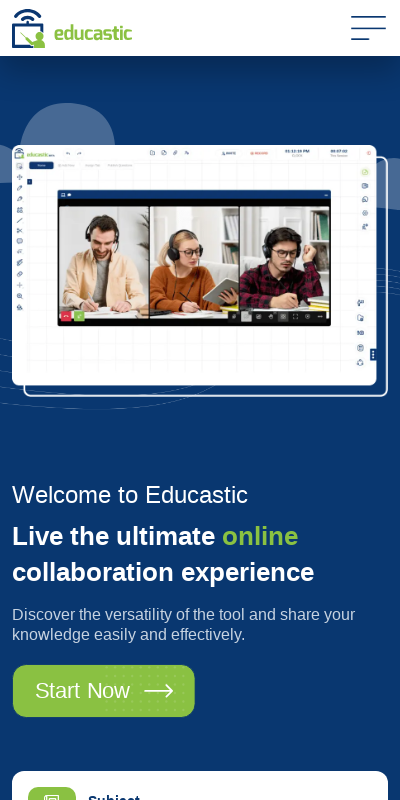